Tests the MDU university result portal by entering a student registration number and roll number, submitting the form, confirming the selection, and viewing the result details.

Starting URL: https://result.mdu.ac.in/postexam/result.aspx

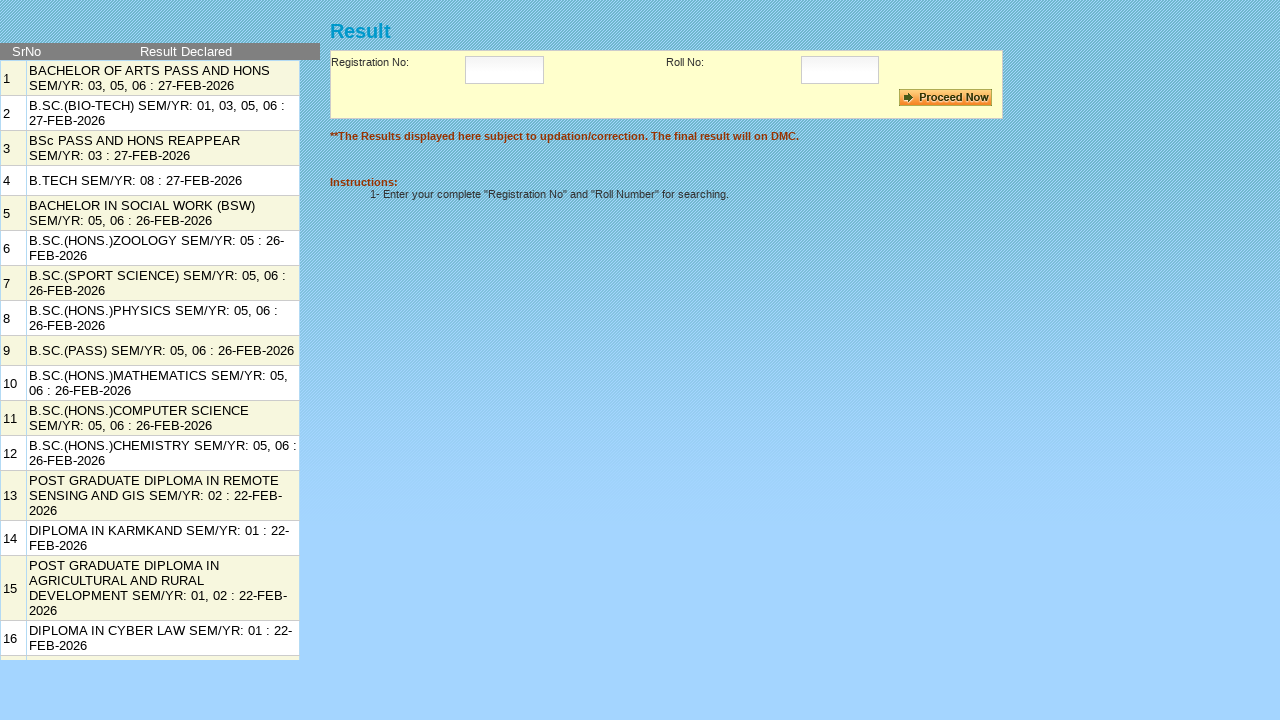

Filled Registration Number field with '2312051612' on #txtRegistrationNo
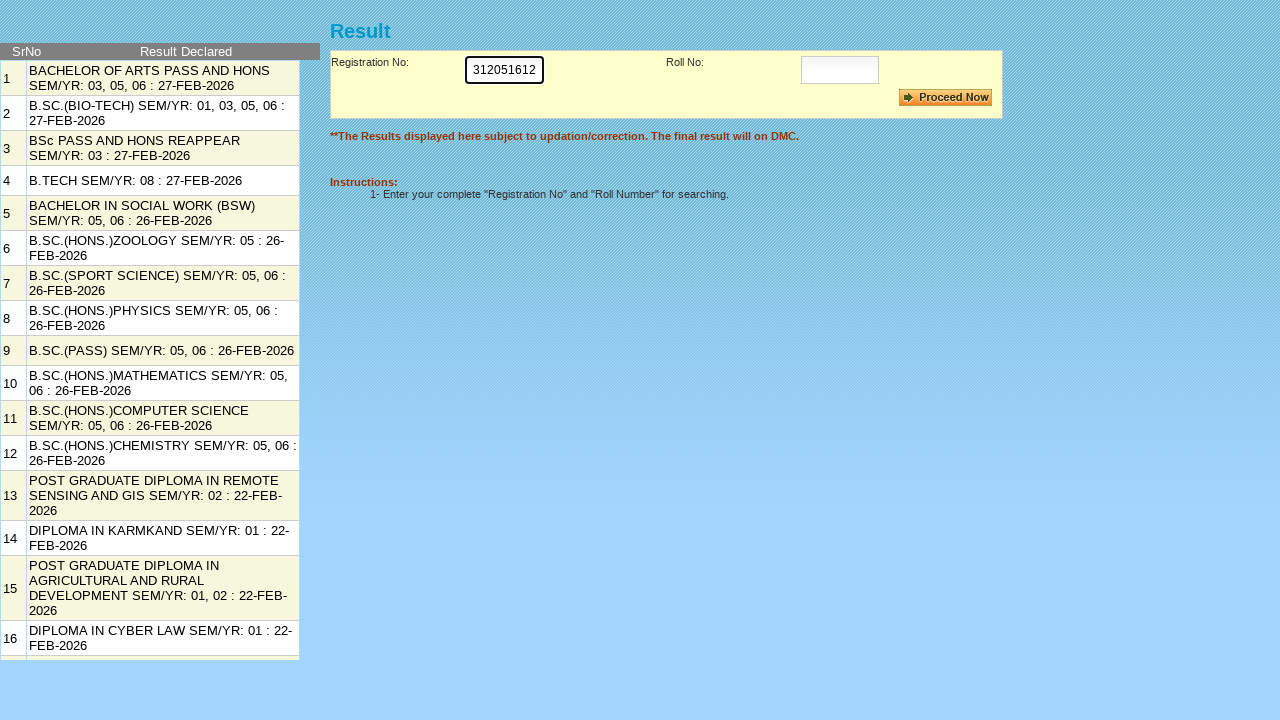

Filled Roll Number field with '6071438' on #txtRollNo
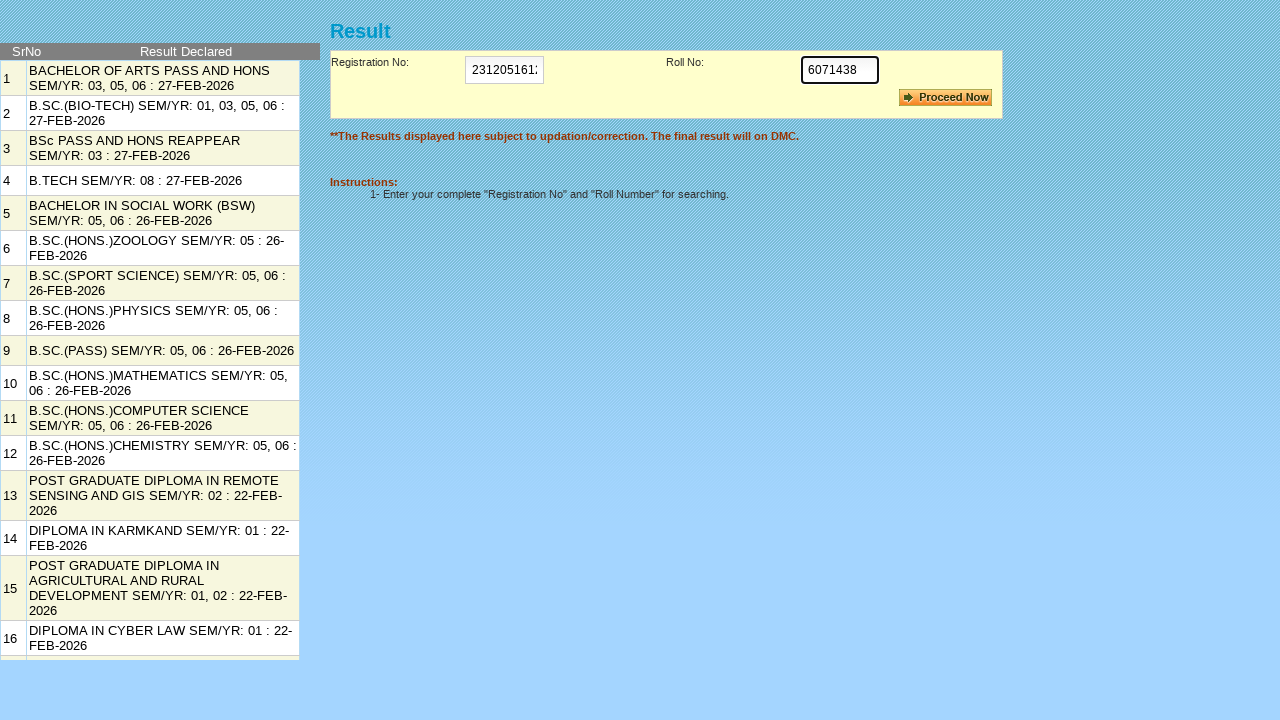

Clicked Proceed/Submit button to submit form at (946, 98) on #cmdbtnProceed
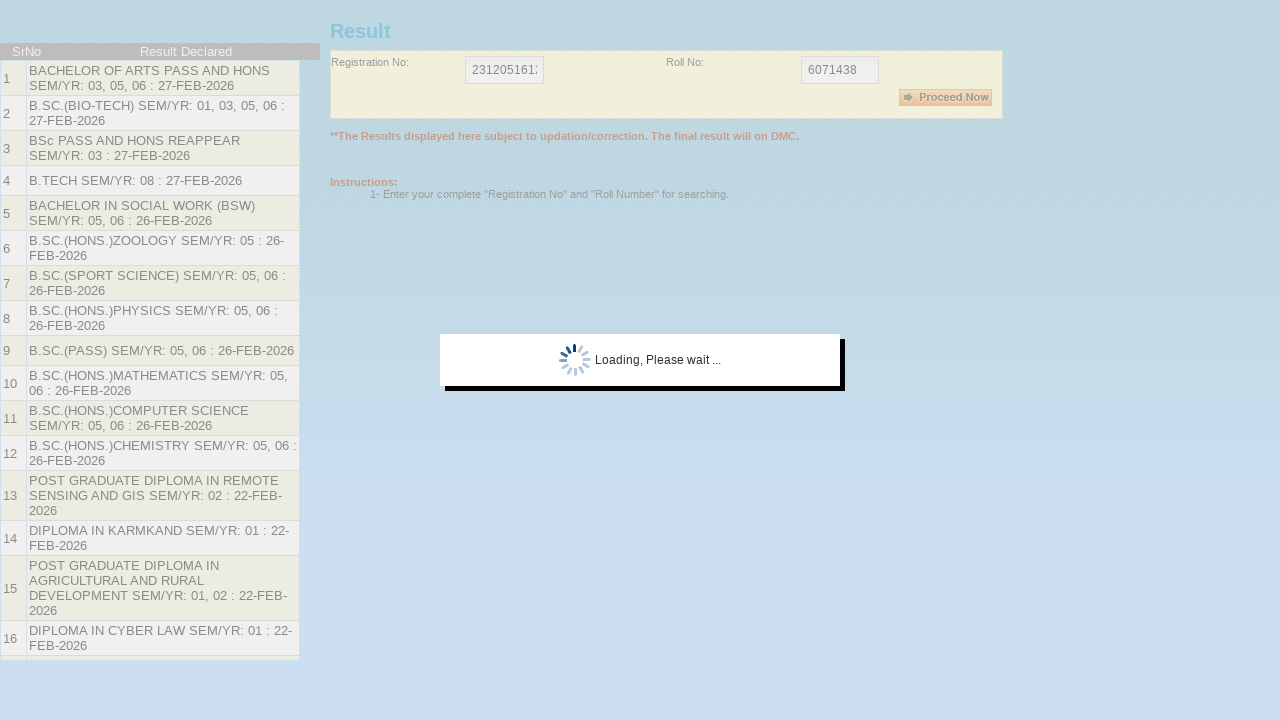

Confirm image selector appeared
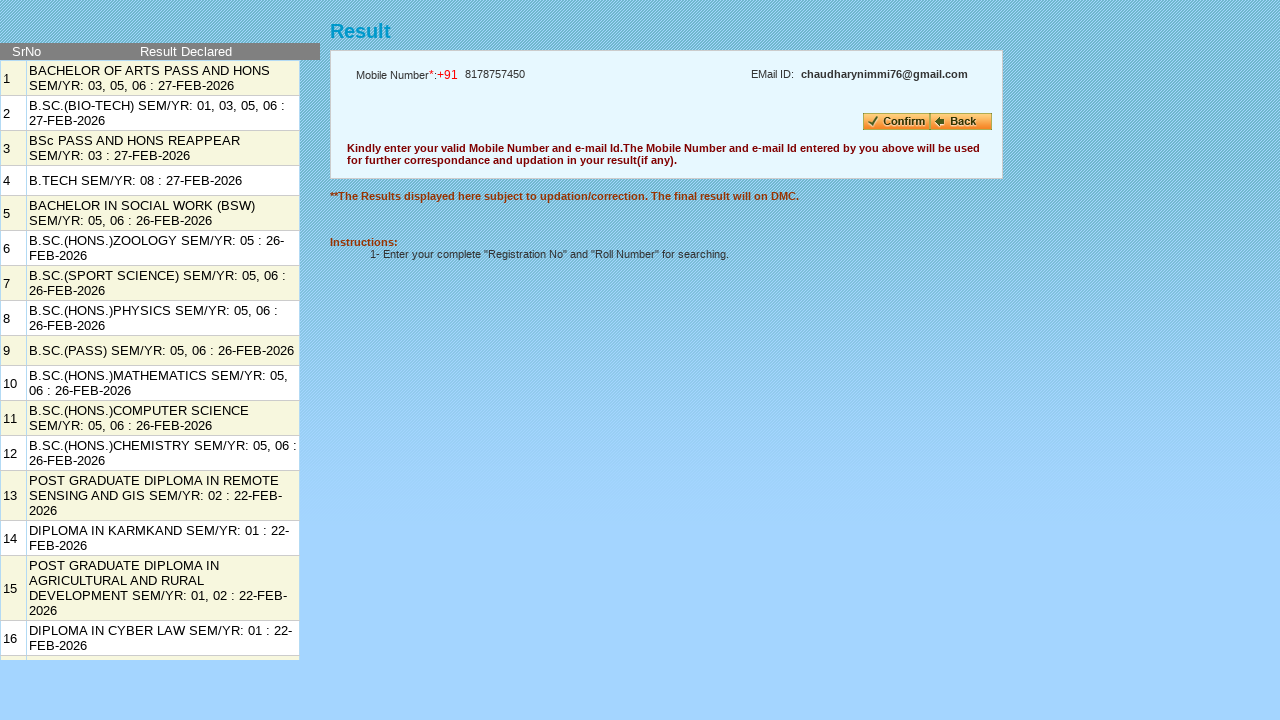

Clicked confirm image to acknowledge selection at (896, 122) on #imgComfirm
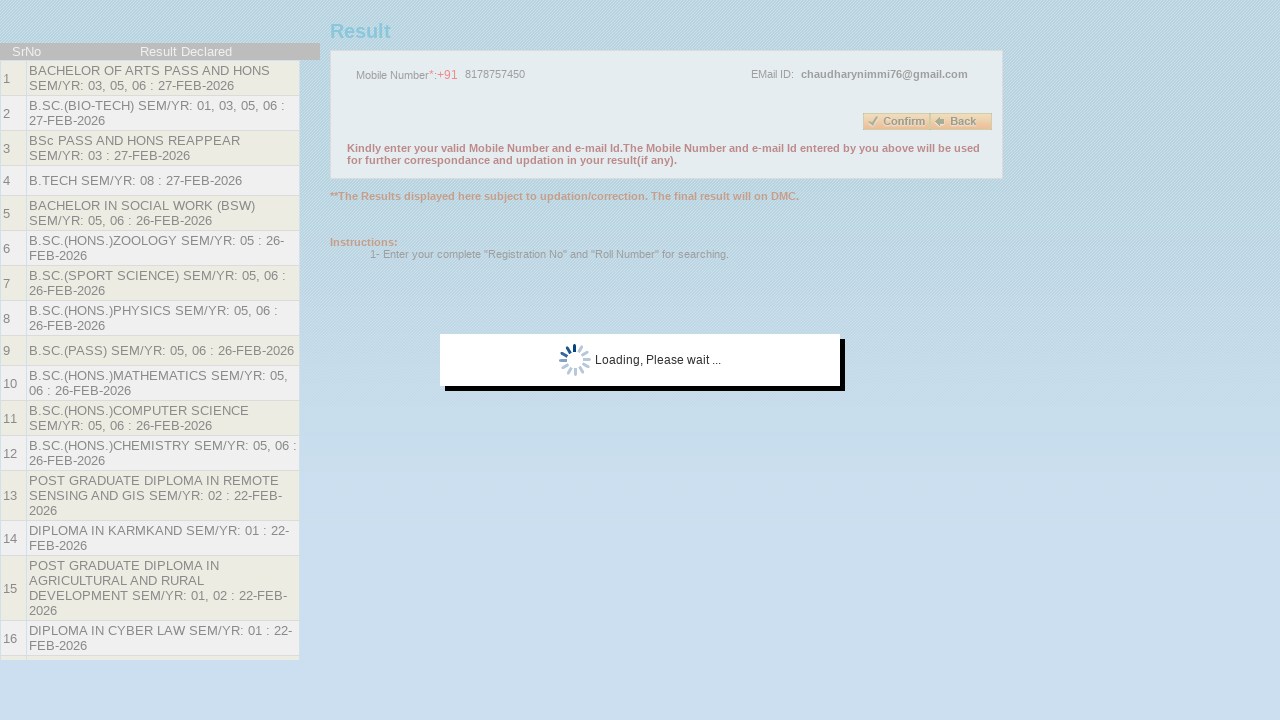

View result link selector appeared
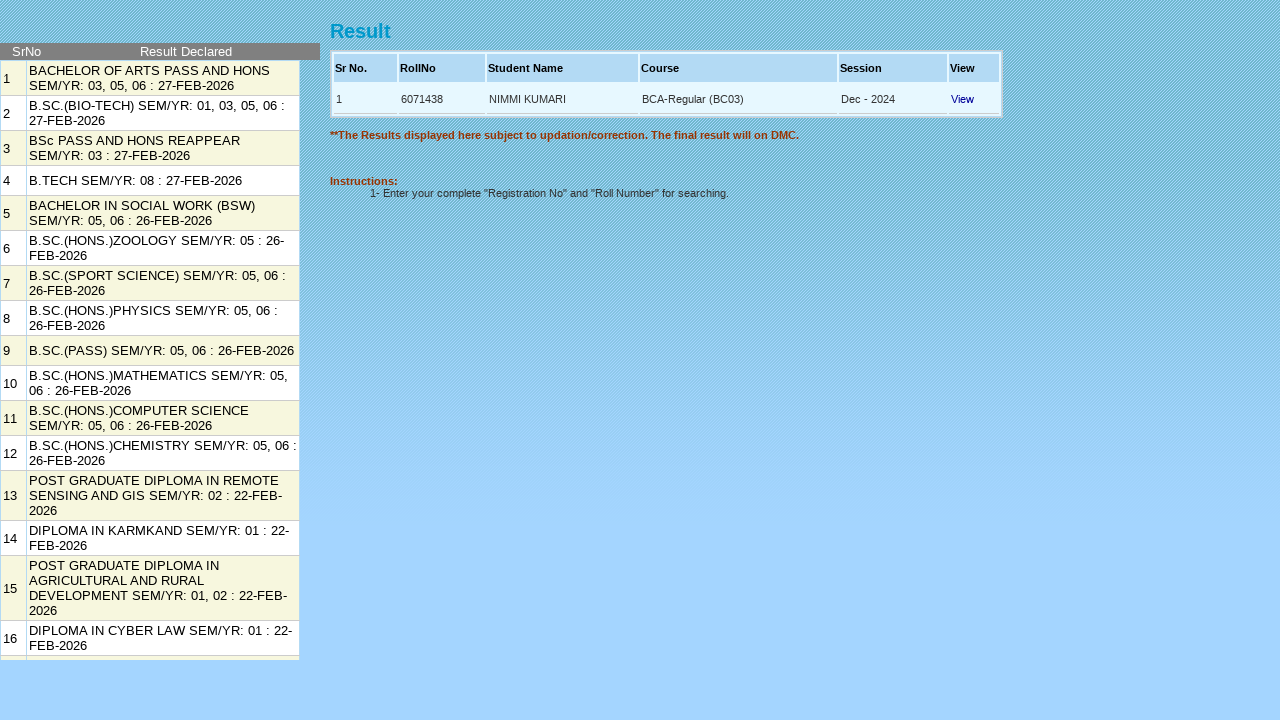

Clicked View link to display detailed result at (962, 98) on #rptMain_ctl01_lnkView
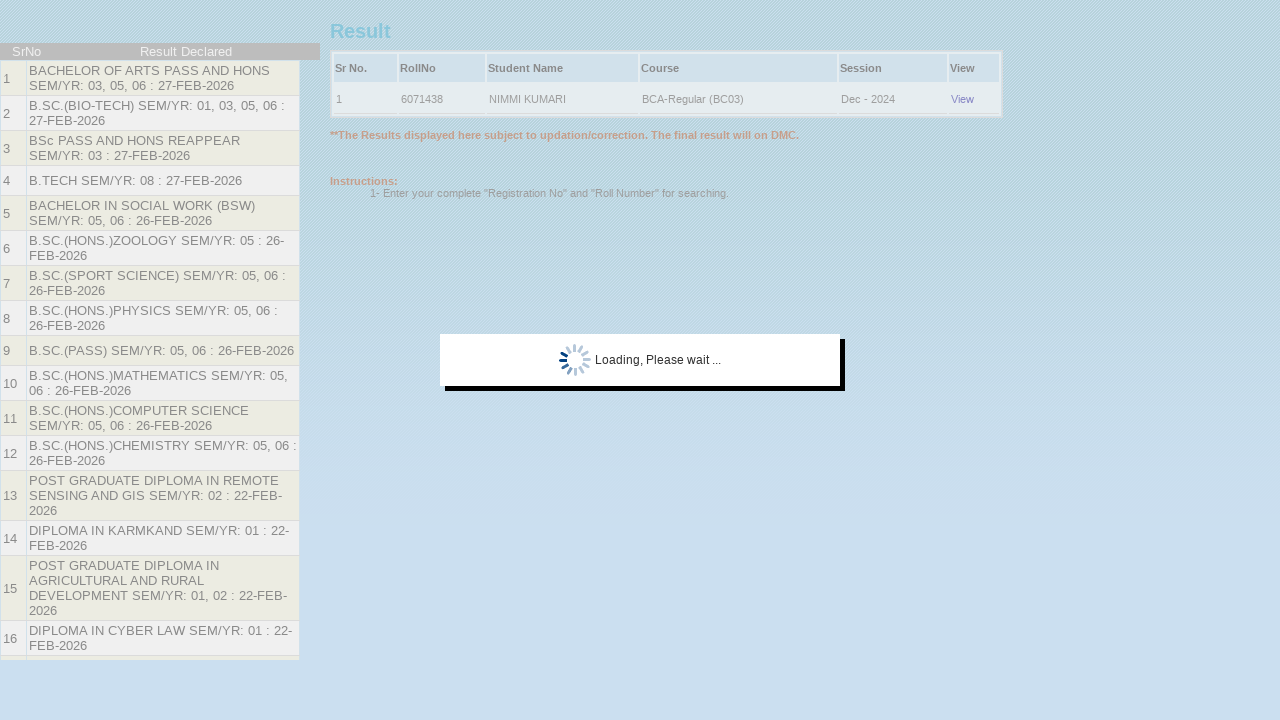

Result details loaded with student name visible
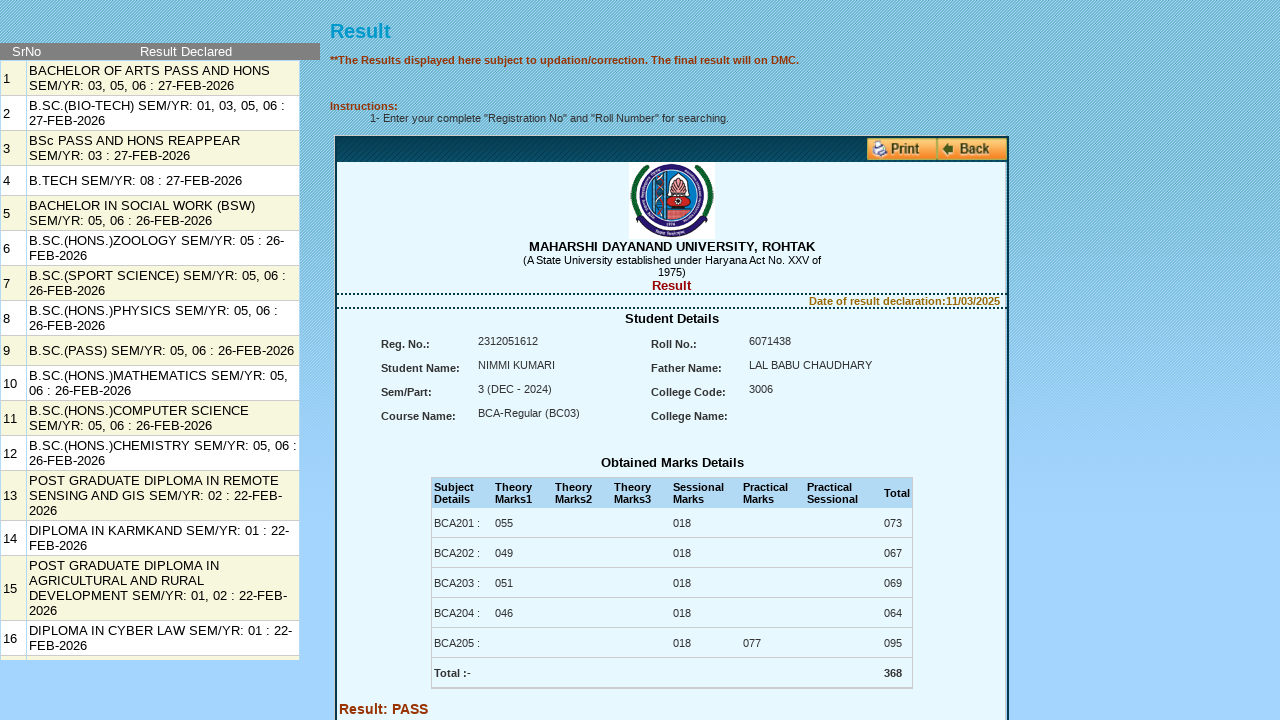

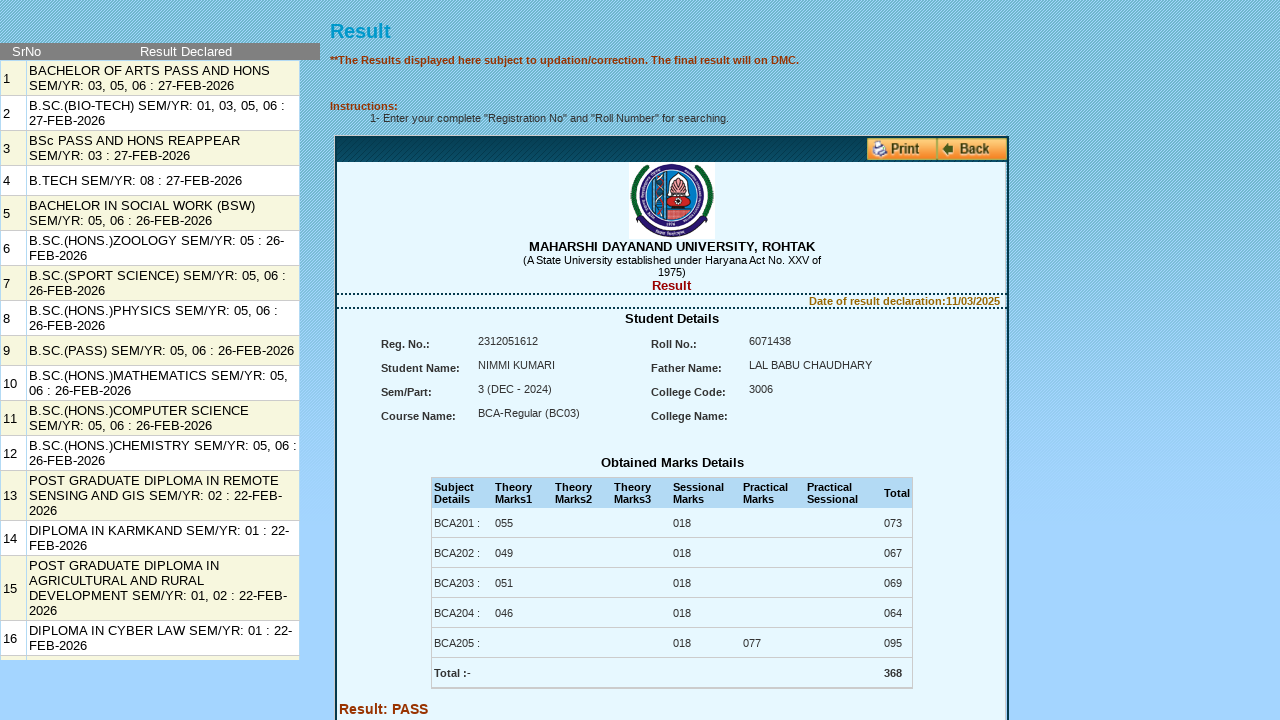